Tests dynamic content loading by clicking the Start button and verifying that "Hello World!" text appears after loading

Starting URL: https://the-internet.herokuapp.com/dynamic_loading/1

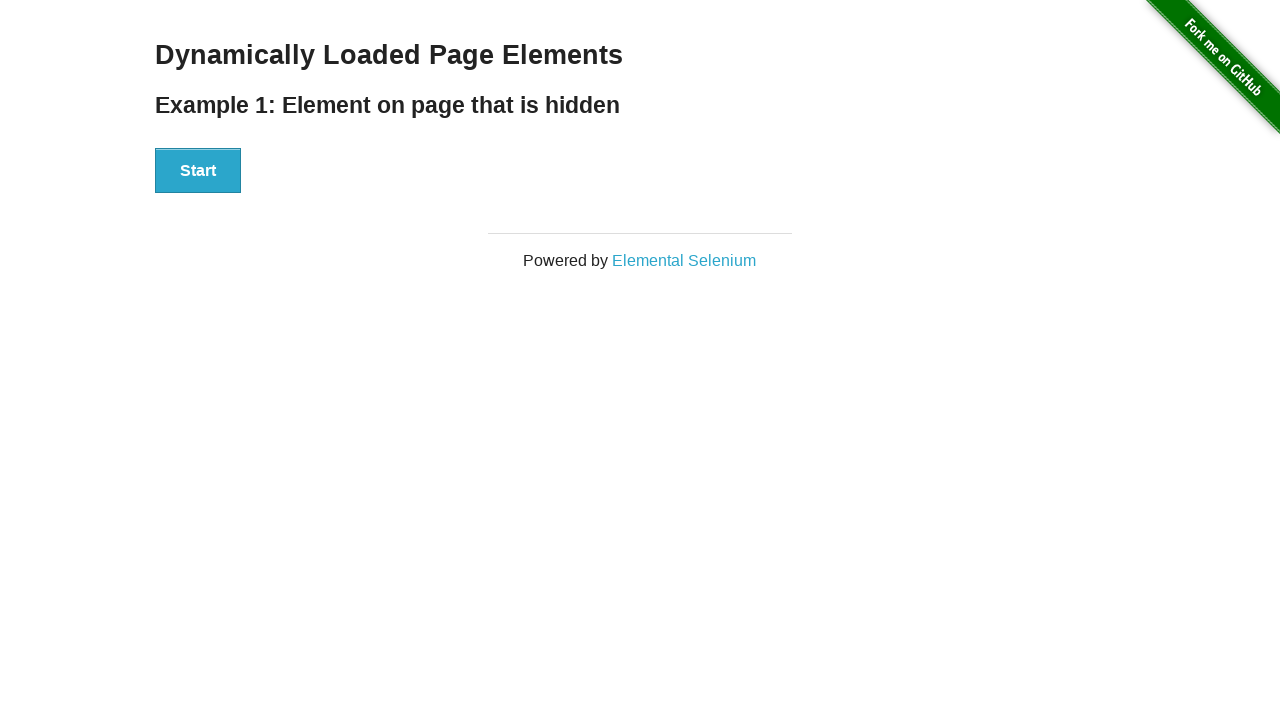

Clicked the Start button to trigger dynamic content loading at (198, 171) on xpath=//div[@id='start']//button
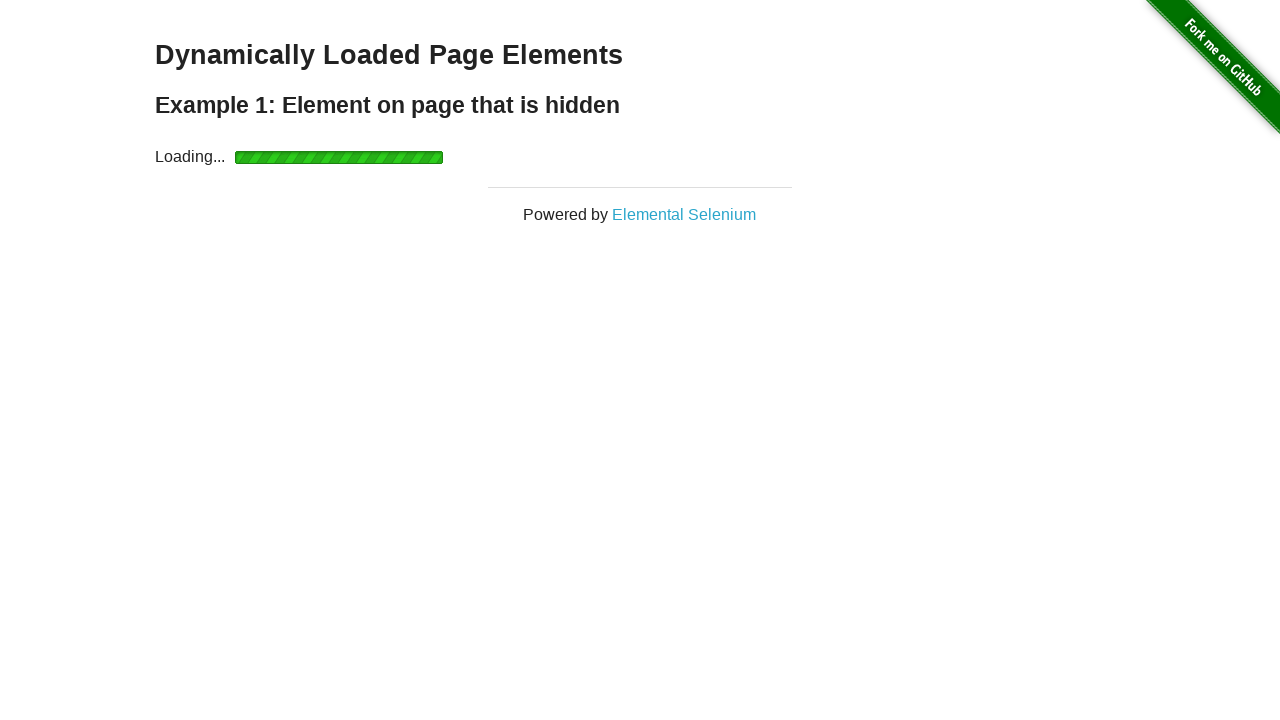

Waited for 'Hello World!' text to appear in the finish section
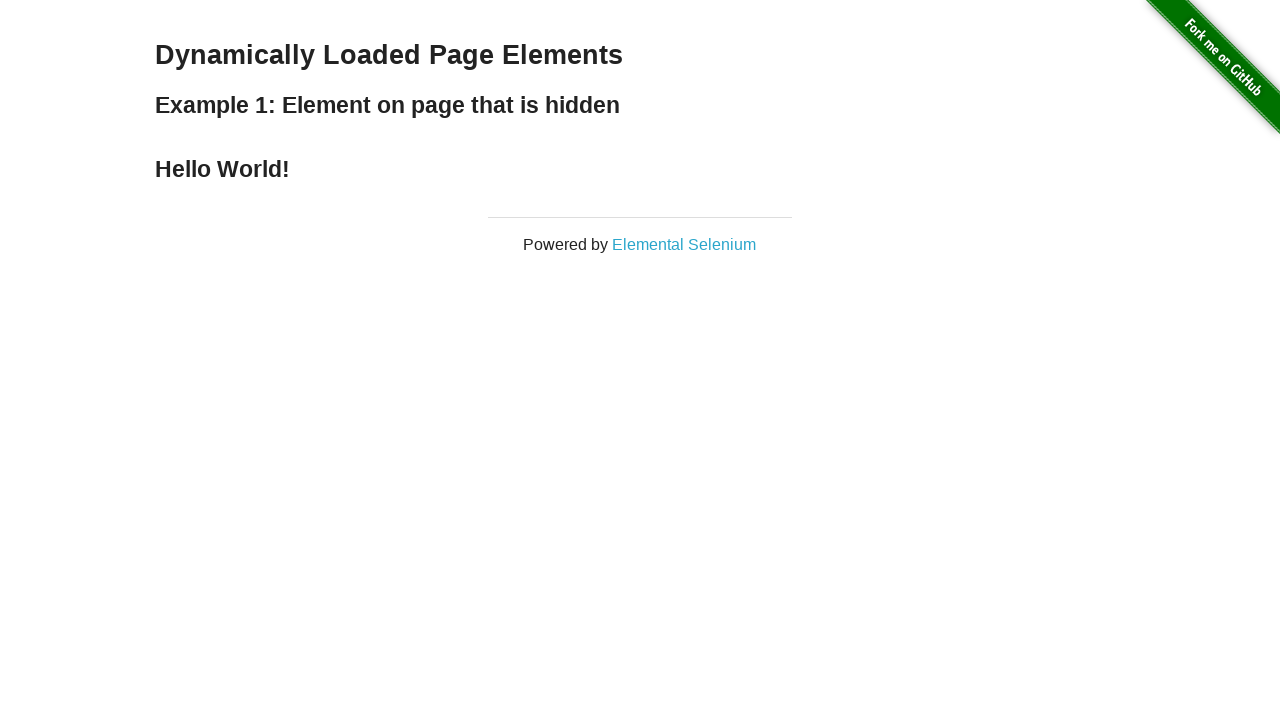

Located the Hello World element
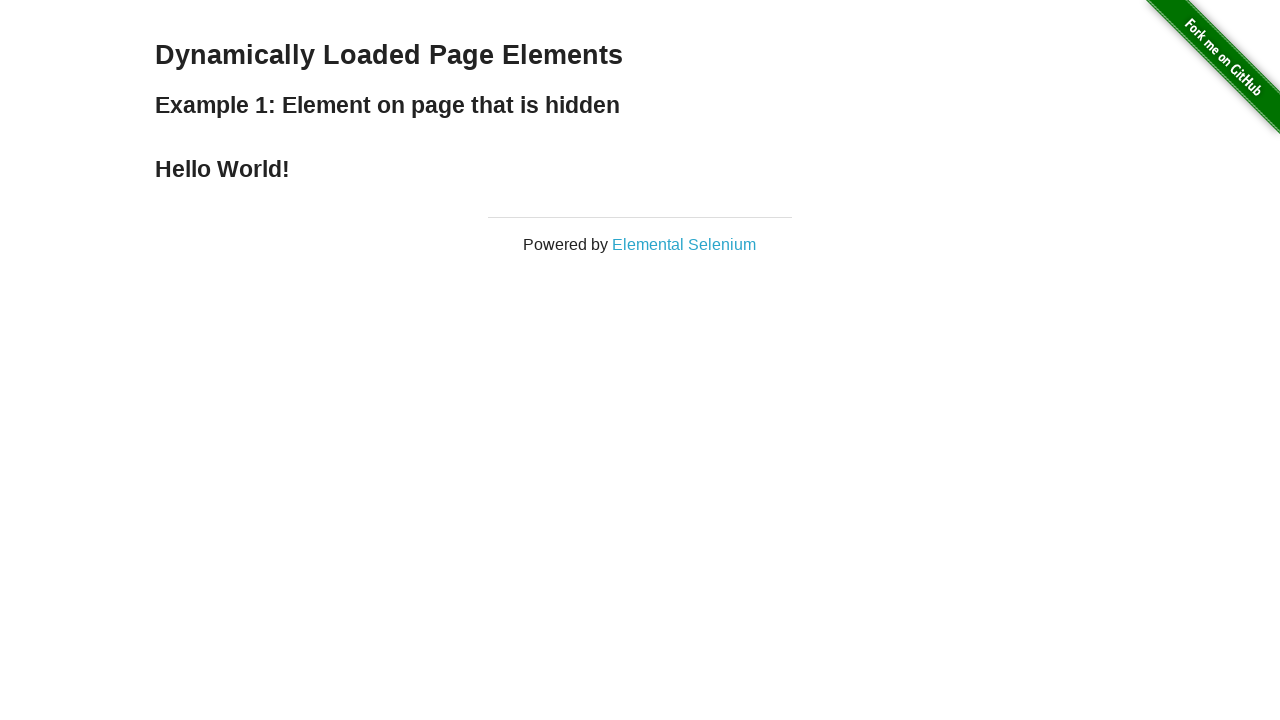

Verified that the element contains the text 'Hello World!'
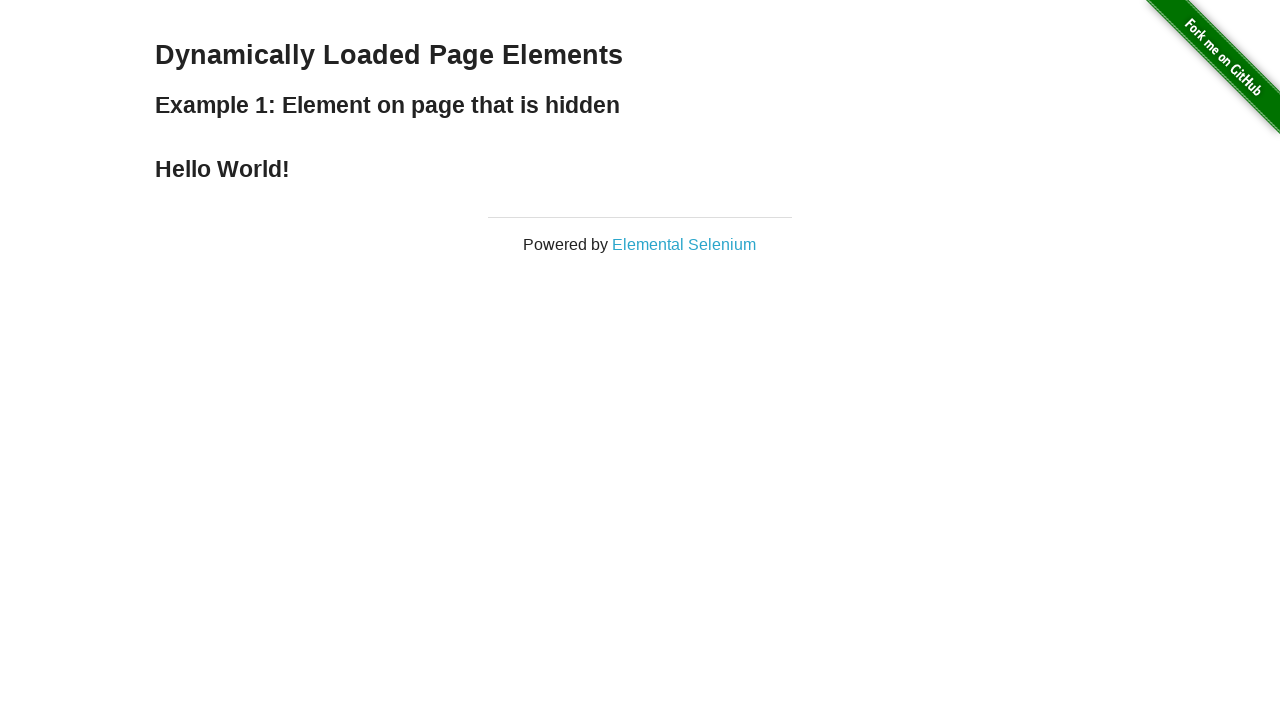

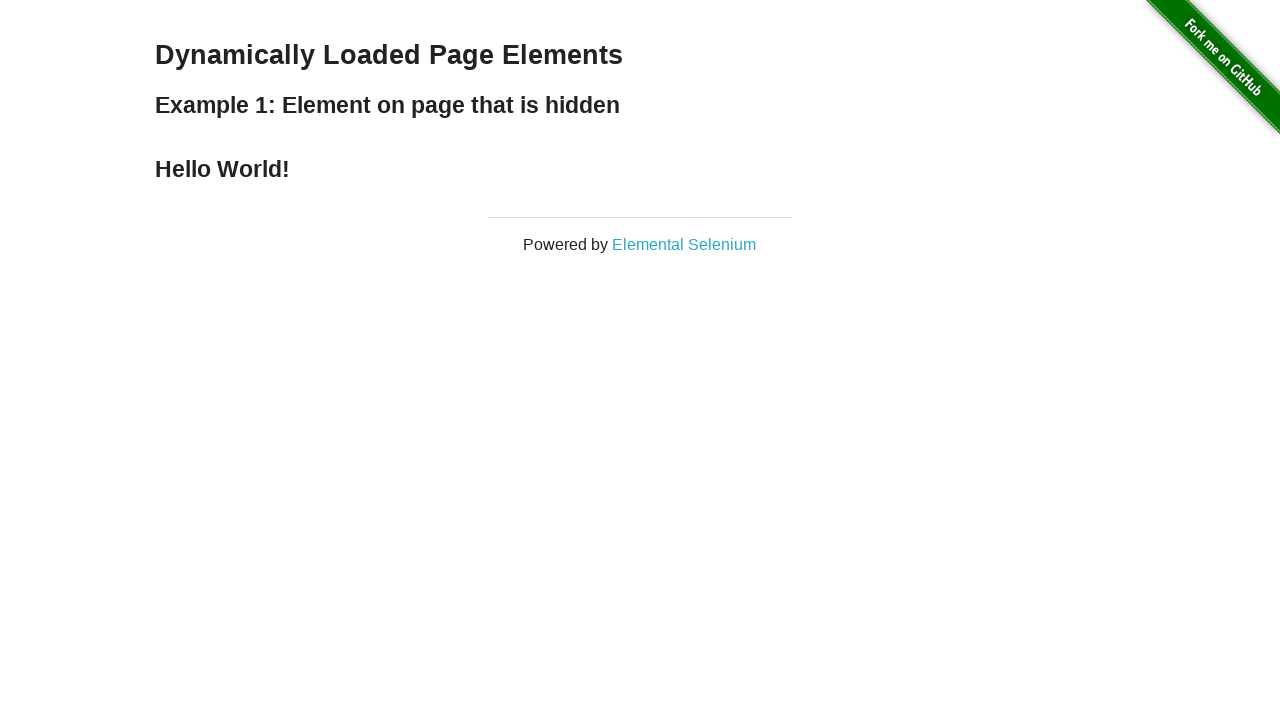